Tests the text box form on demoqa.com by filling in user name, email, current address, and permanent address fields.

Starting URL: https://demoqa.com/text-box

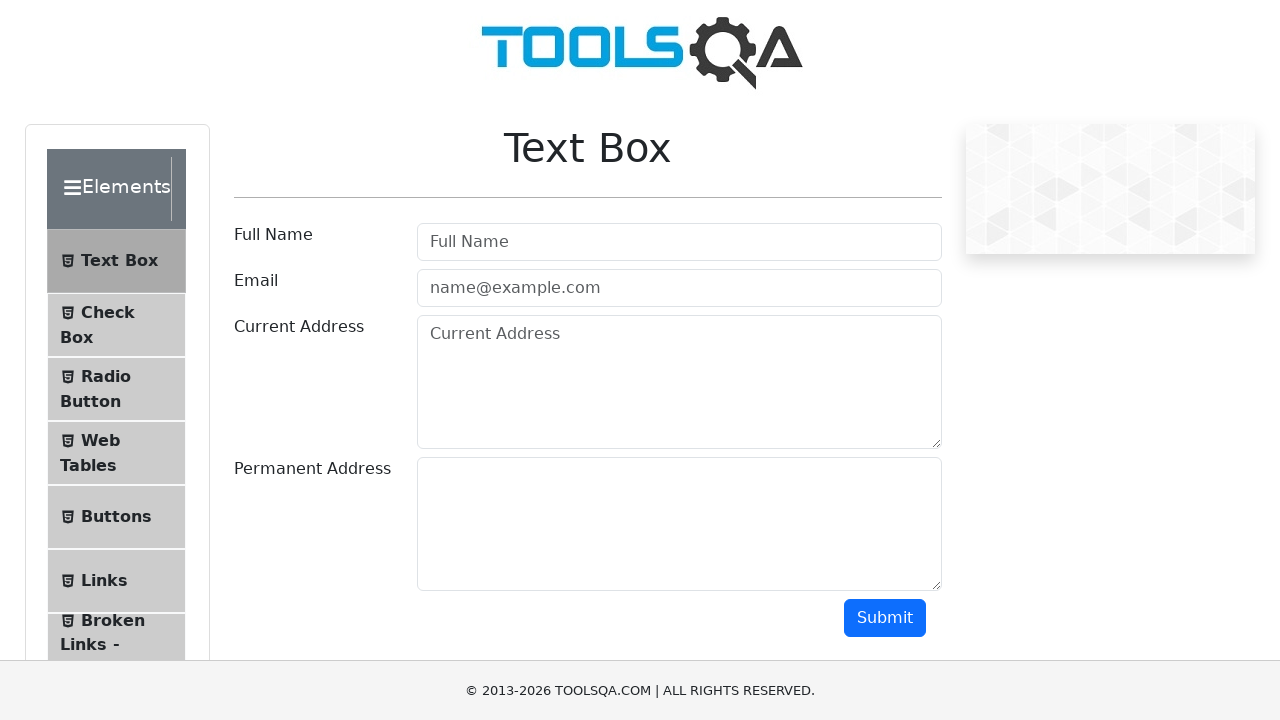

Filled user name field with 'Mohammad Mustaq' on #userName
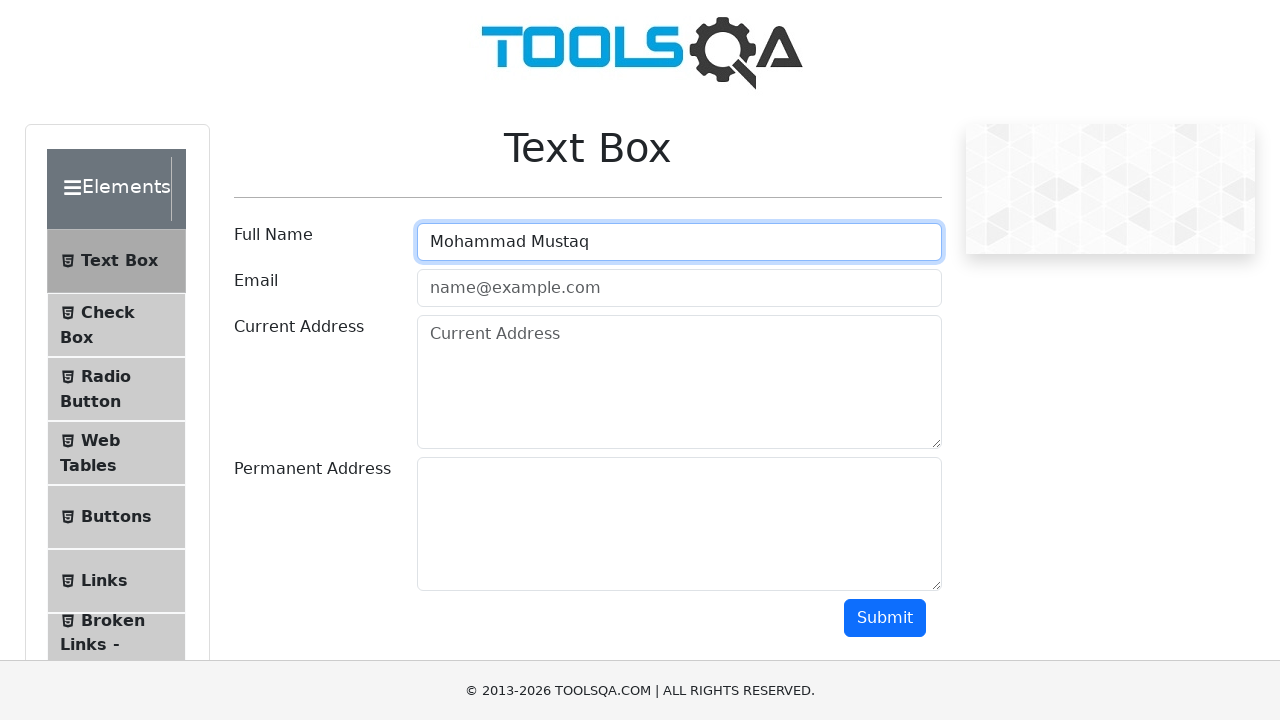

Filled email field with 'MohammadMustaq@gmail.com' on #userEmail
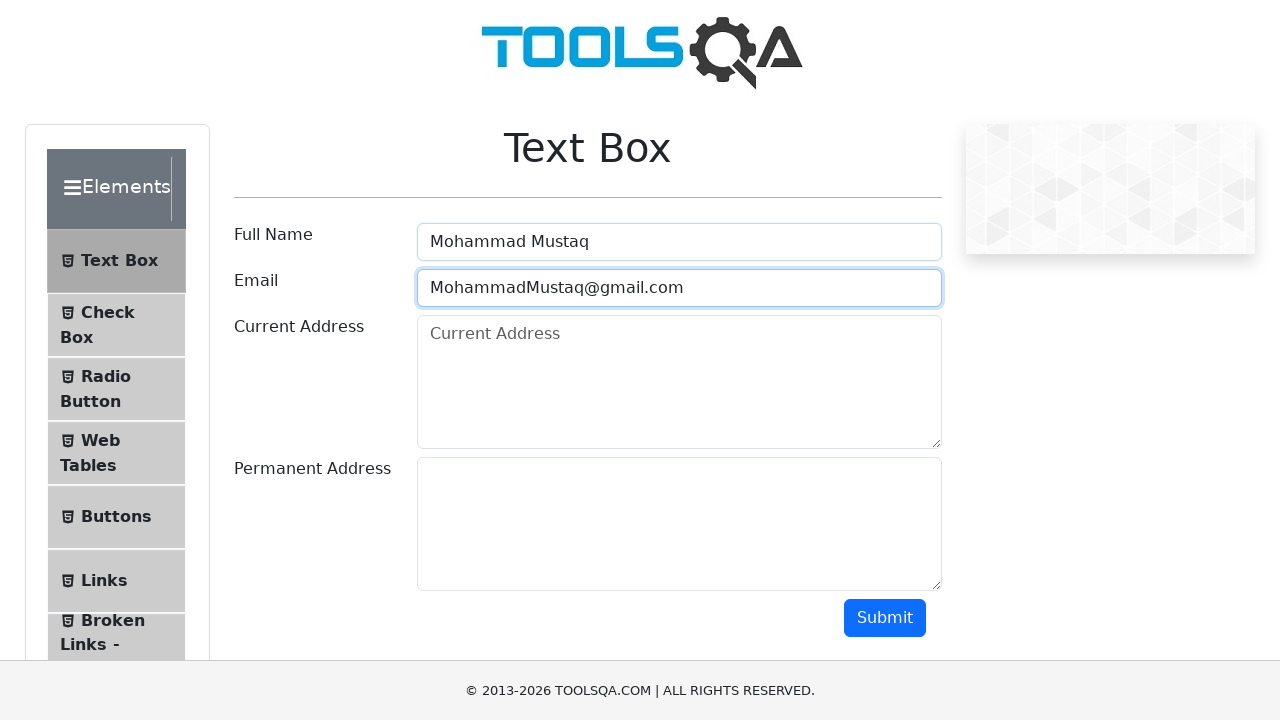

Filled current address field with 'Bangalore' on #currentAddress
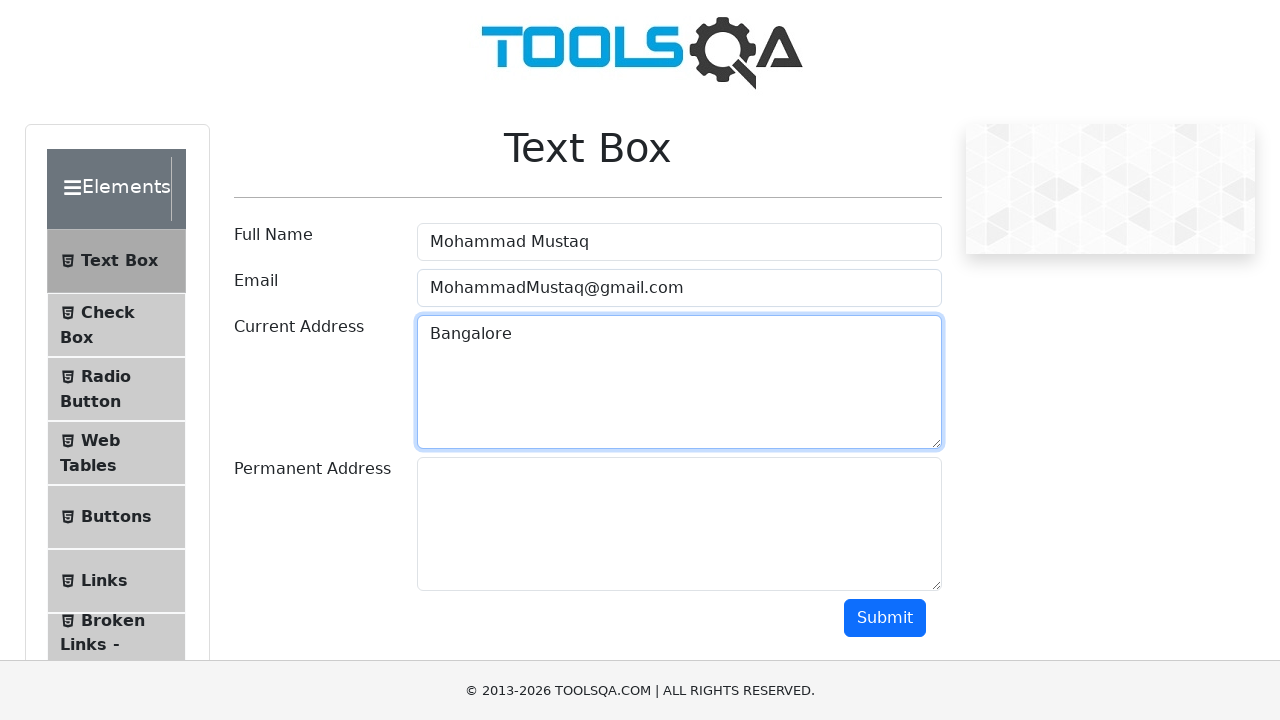

Filled permanent address field with 'Bangalore' on #permanentAddress
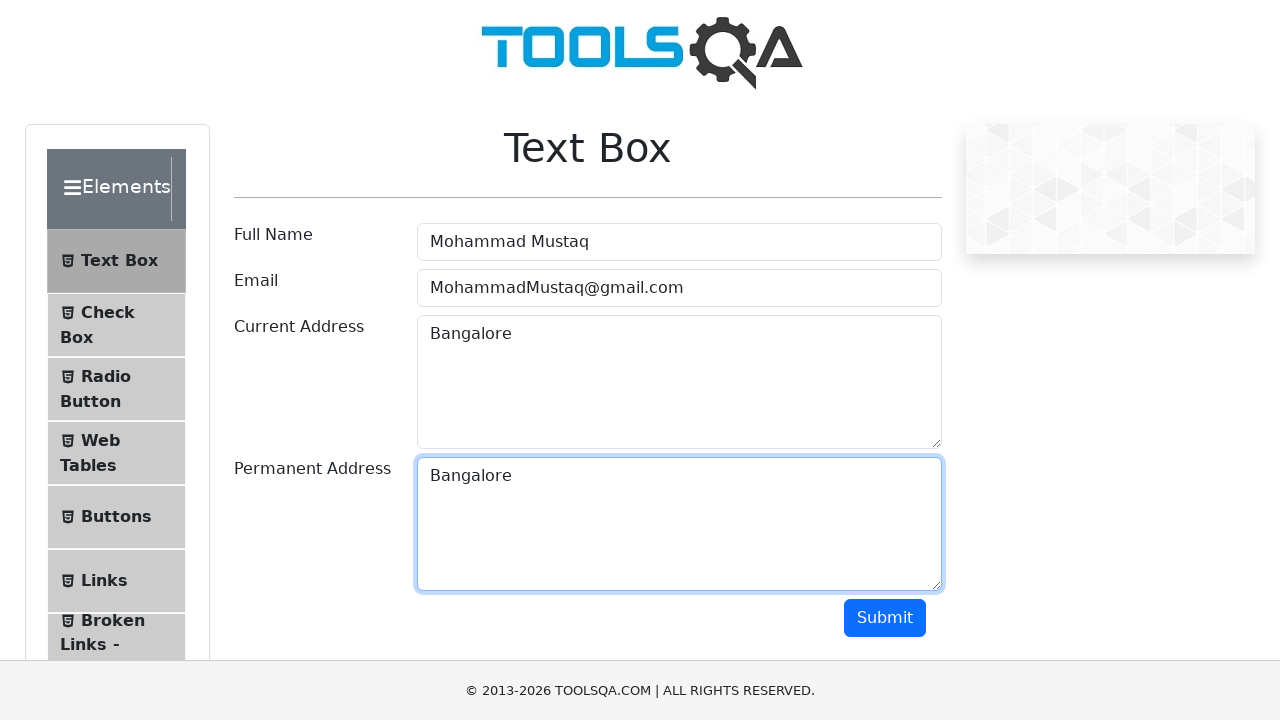

Verified user name field is present on the page
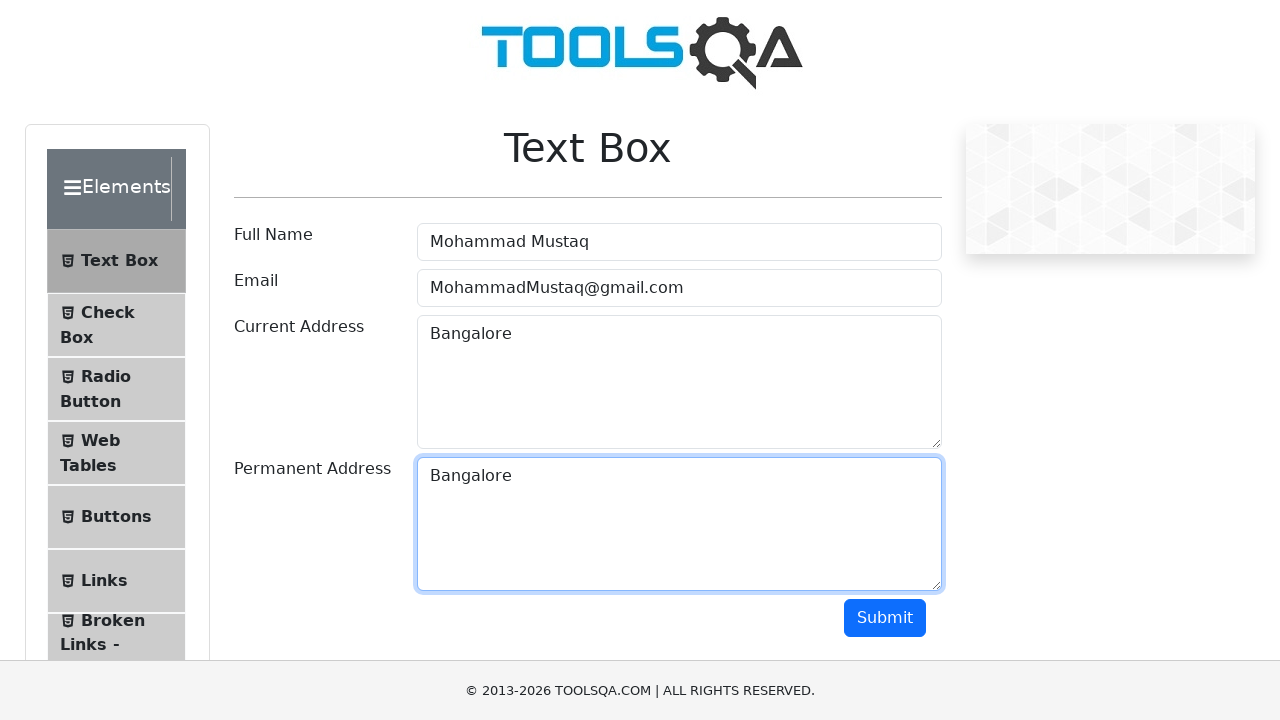

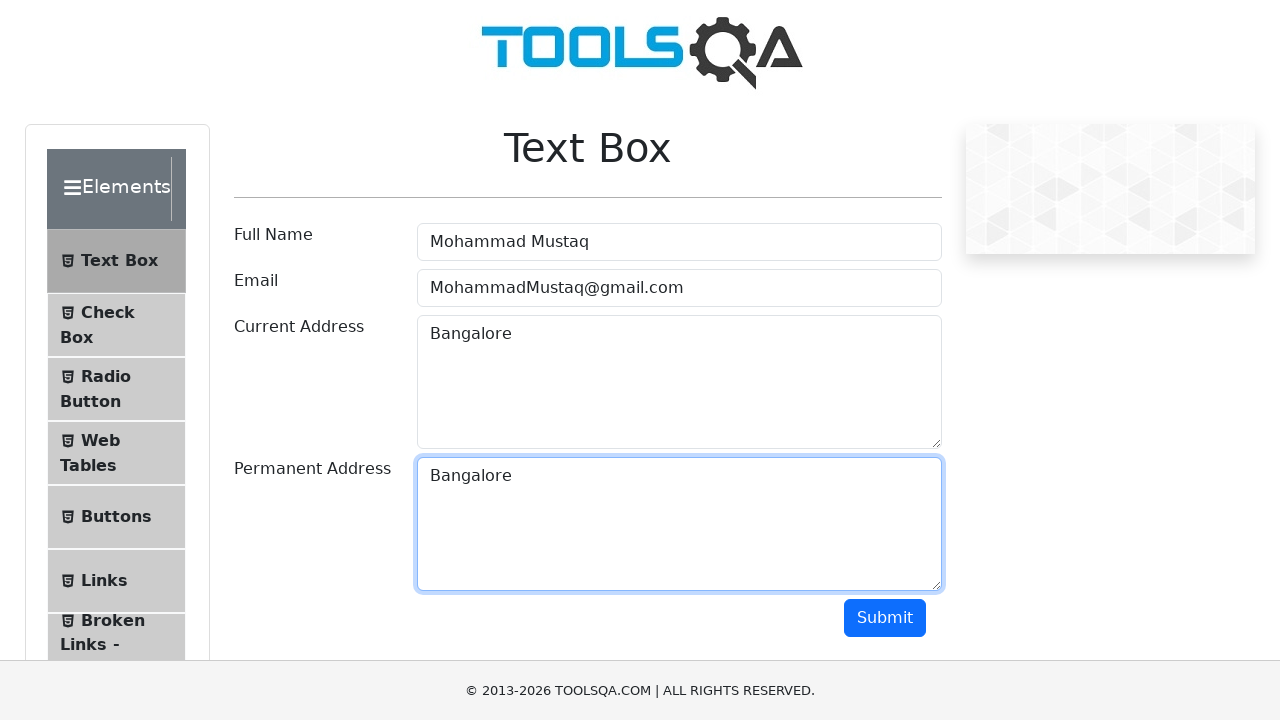